Tests changing search filter from locations to "Restaurant" category and performing a search for "austin"

Starting URL: http://software-lab-travel-app.s3-website.us-east-2.amazonaws.com/locations

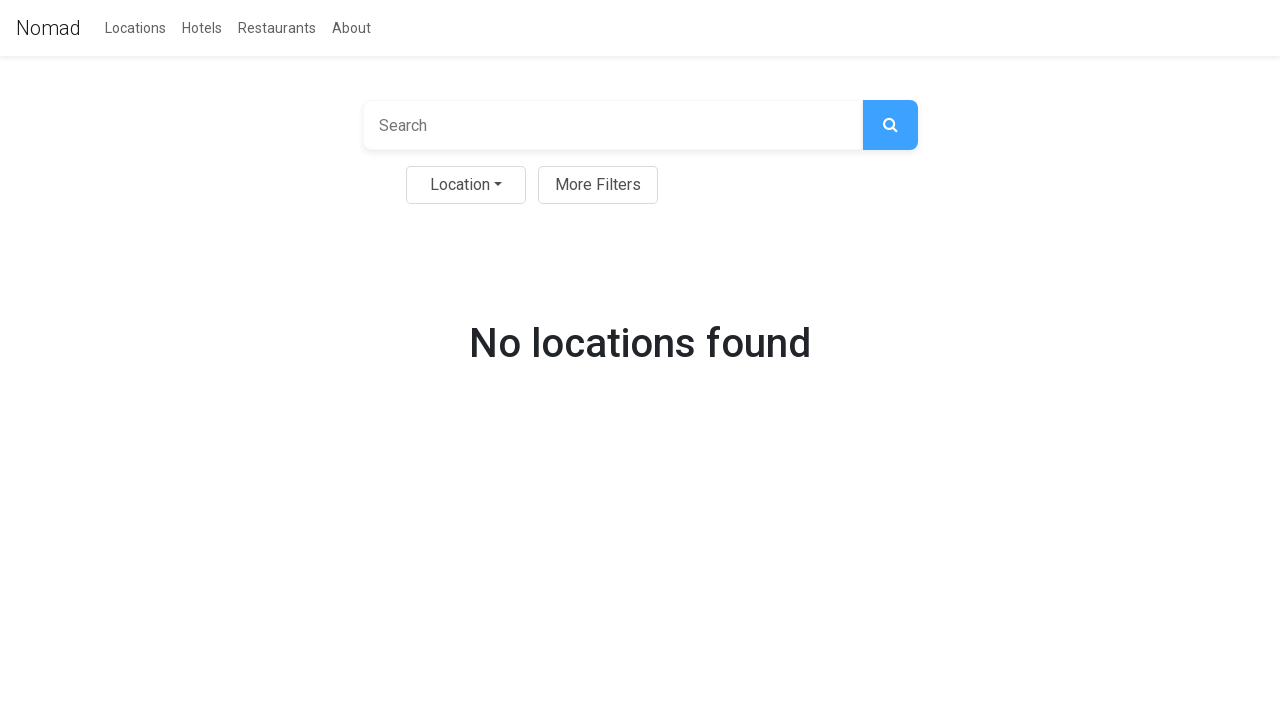

Clicked search toggle dropdown to open category menu at (466, 185) on xpath=//button[@id='search-toggle']
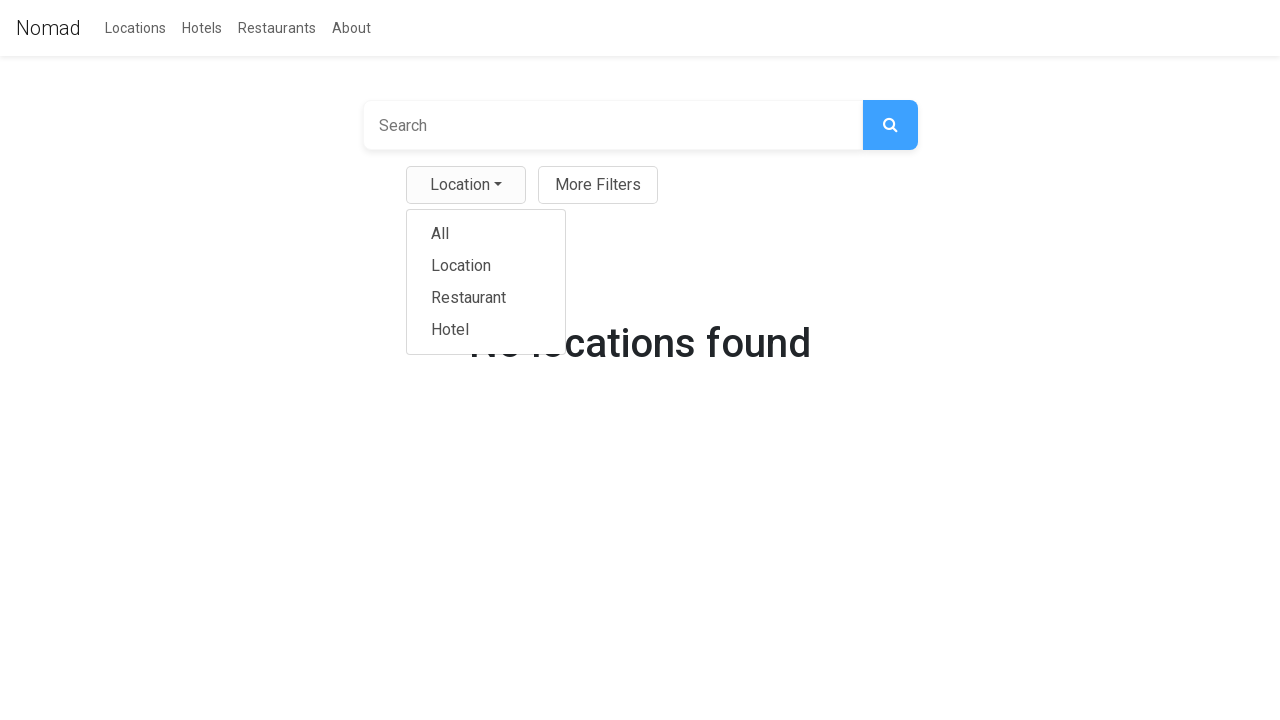

Selected 'Restaurant' category from dropdown at (486, 298) on xpath=//a[text()='Restaurant']
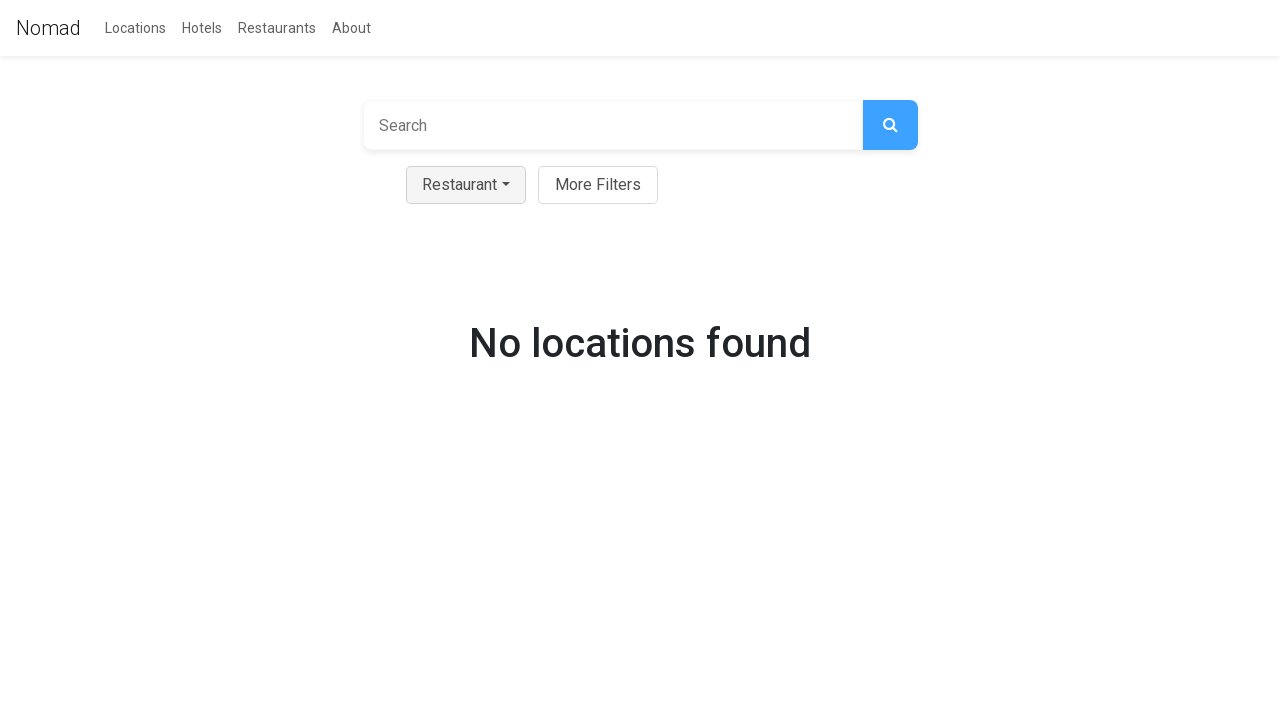

Filled search field with 'austin' on //input
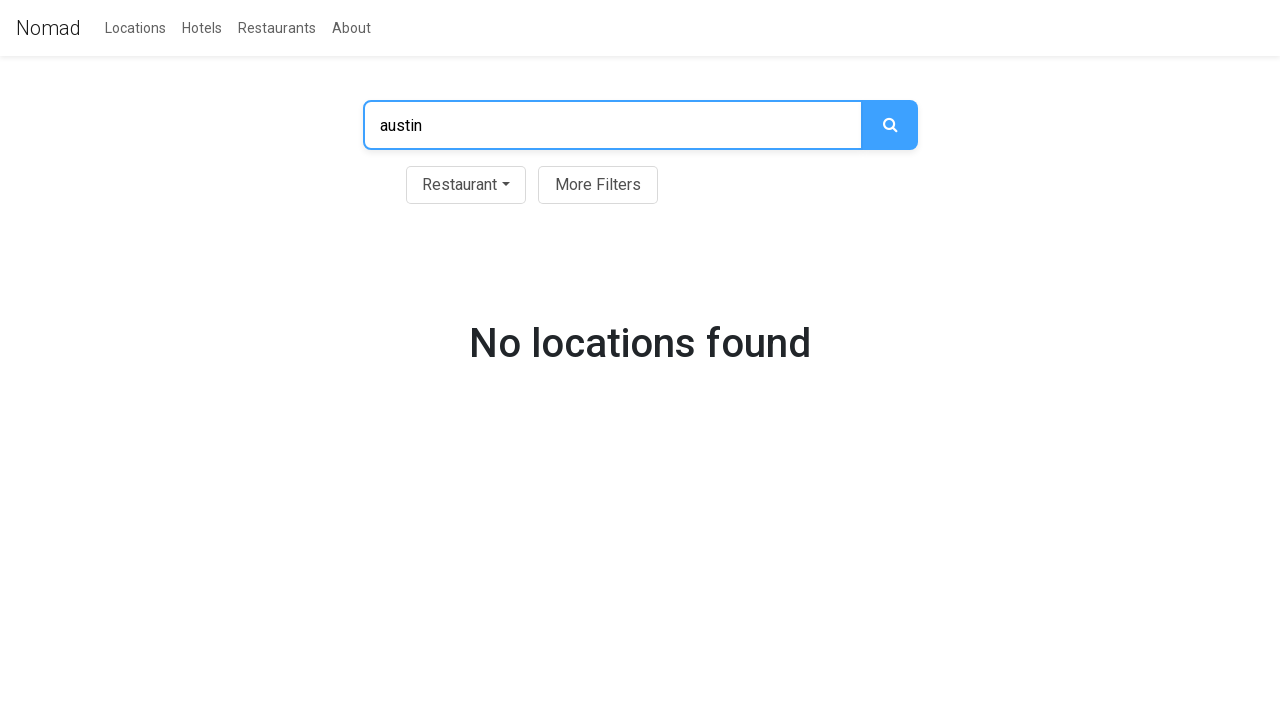

Clicked search button to perform restaurant search at (890, 125) on xpath=//button
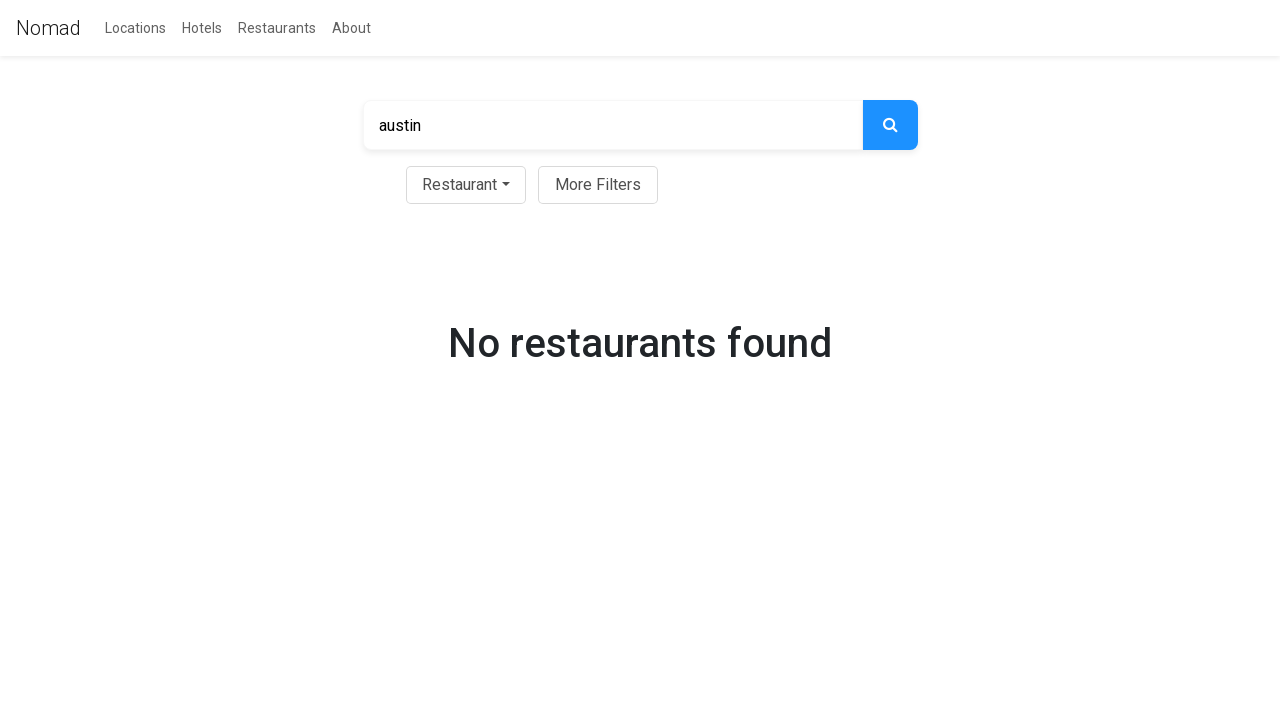

Verified URL contains 'restaurants?q=austin' query parameter
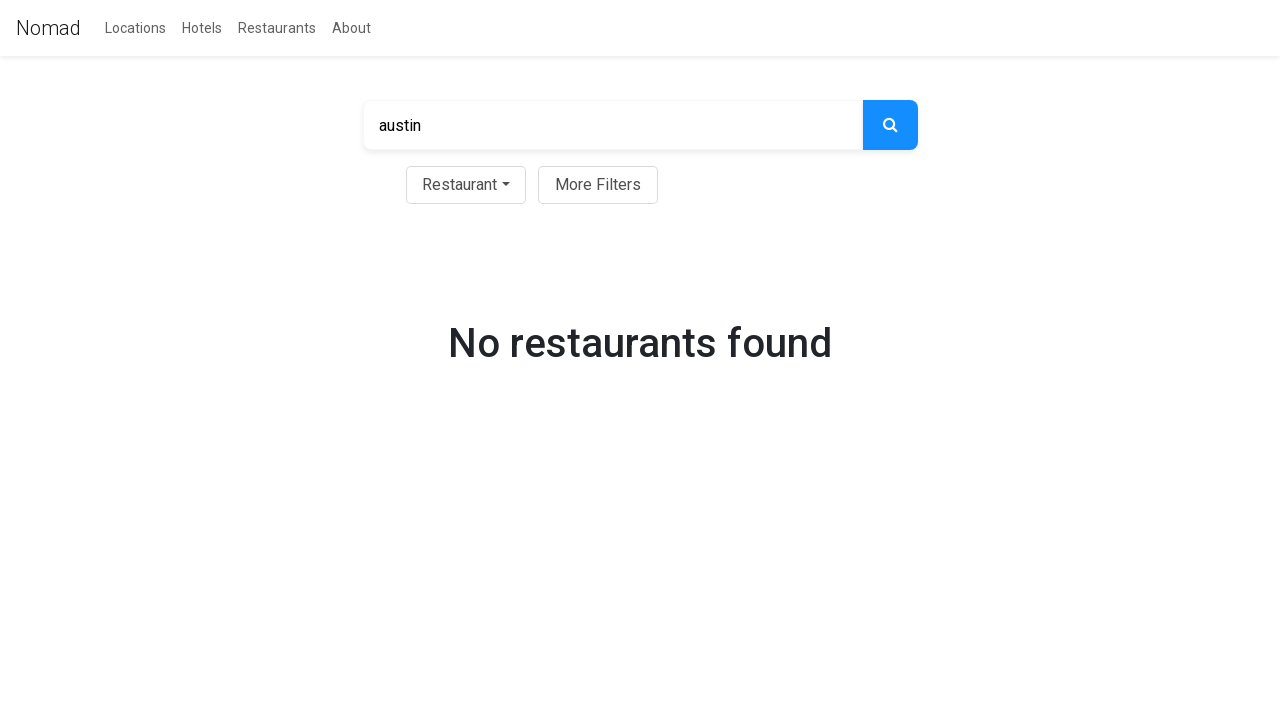

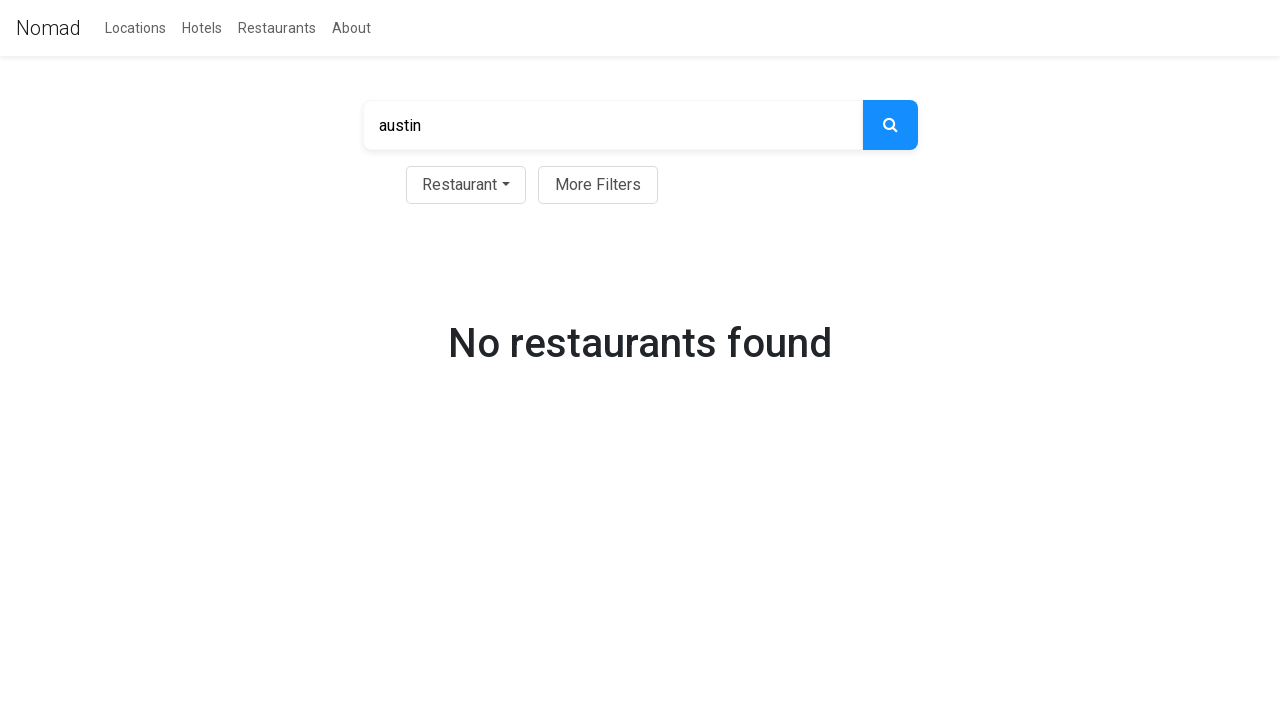